Tests file upload functionality by selecting a file and clicking the upload button, then verifying the upload was successful.

Starting URL: https://the-internet.herokuapp.com/upload

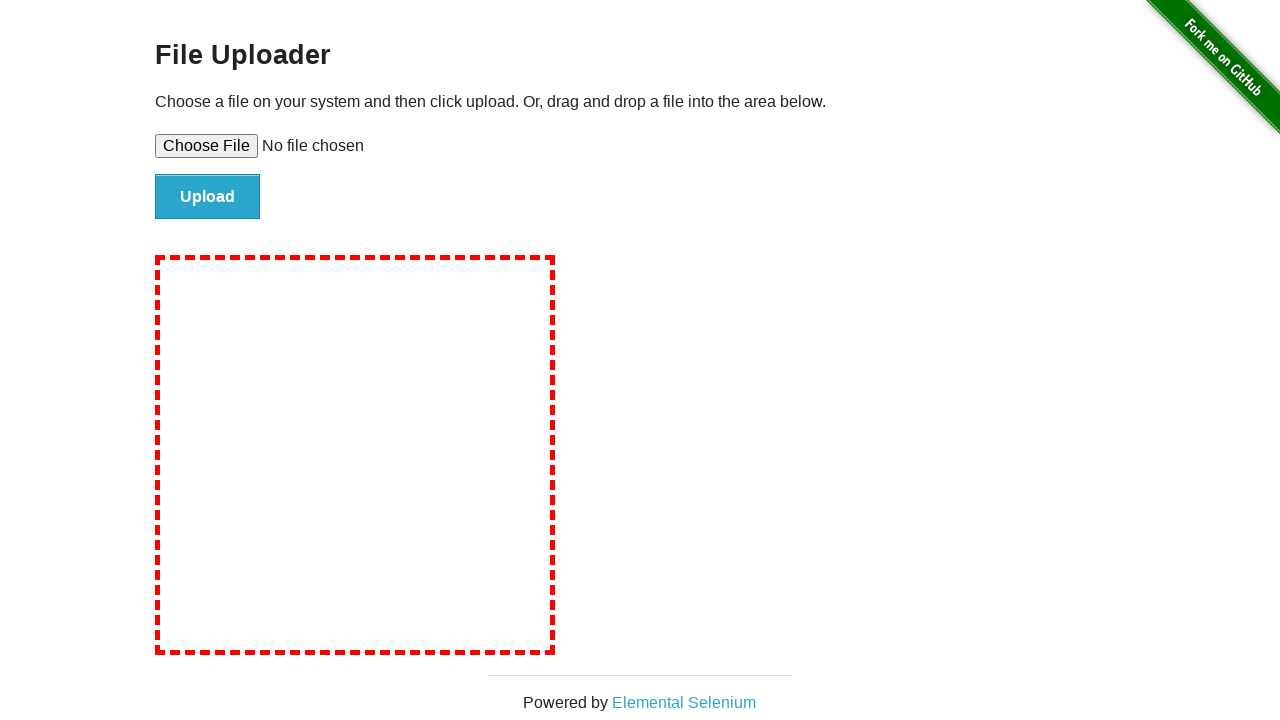

Created temporary test file for upload
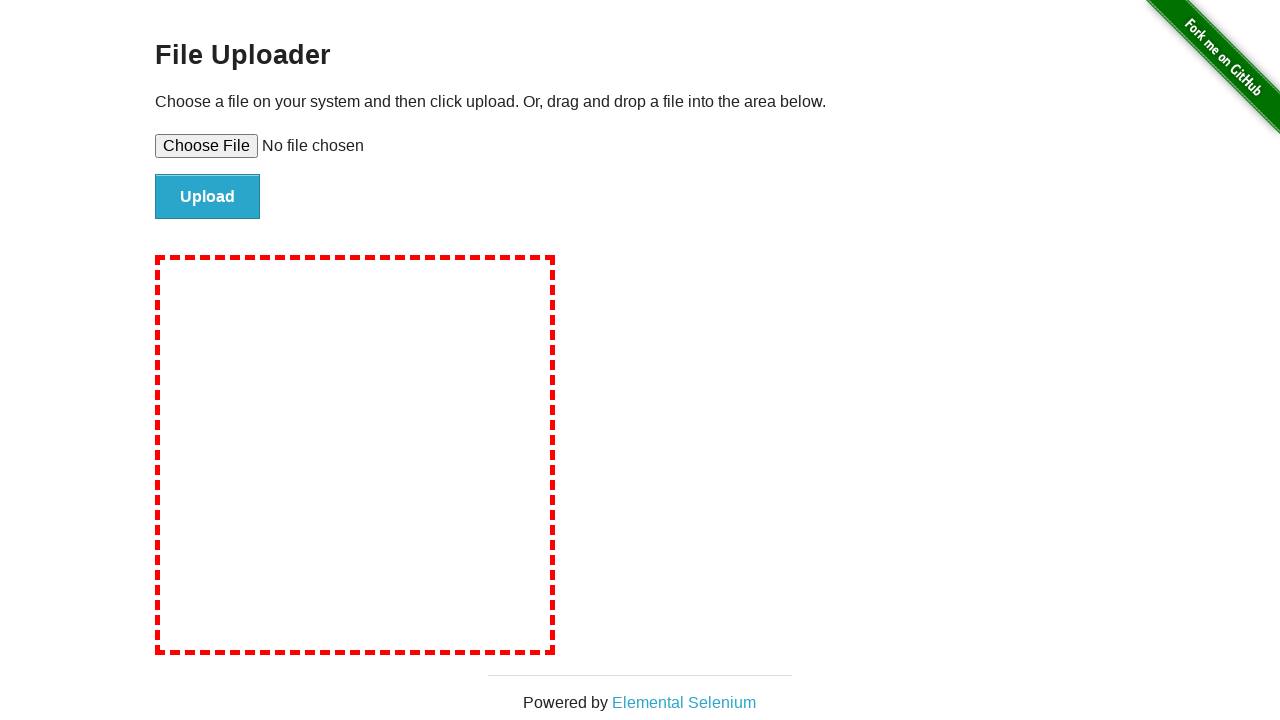

Selected test file in file input element
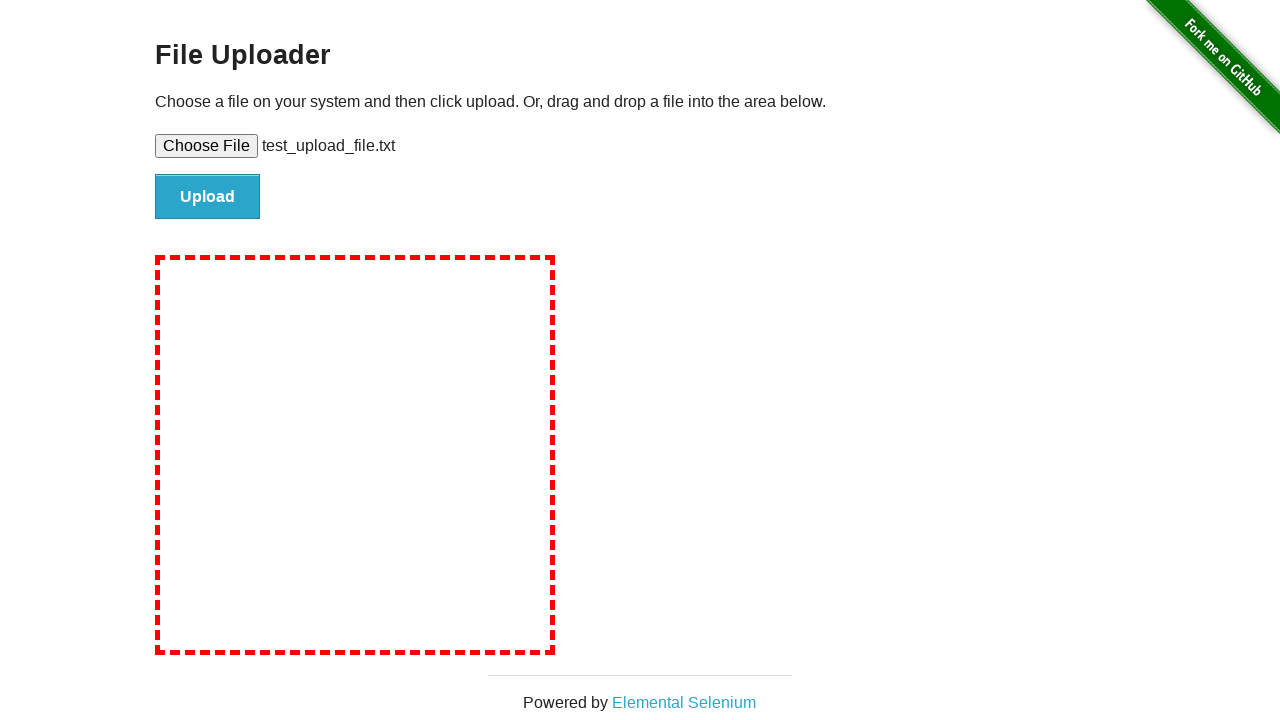

Clicked upload button to submit file at (208, 197) on #file-submit
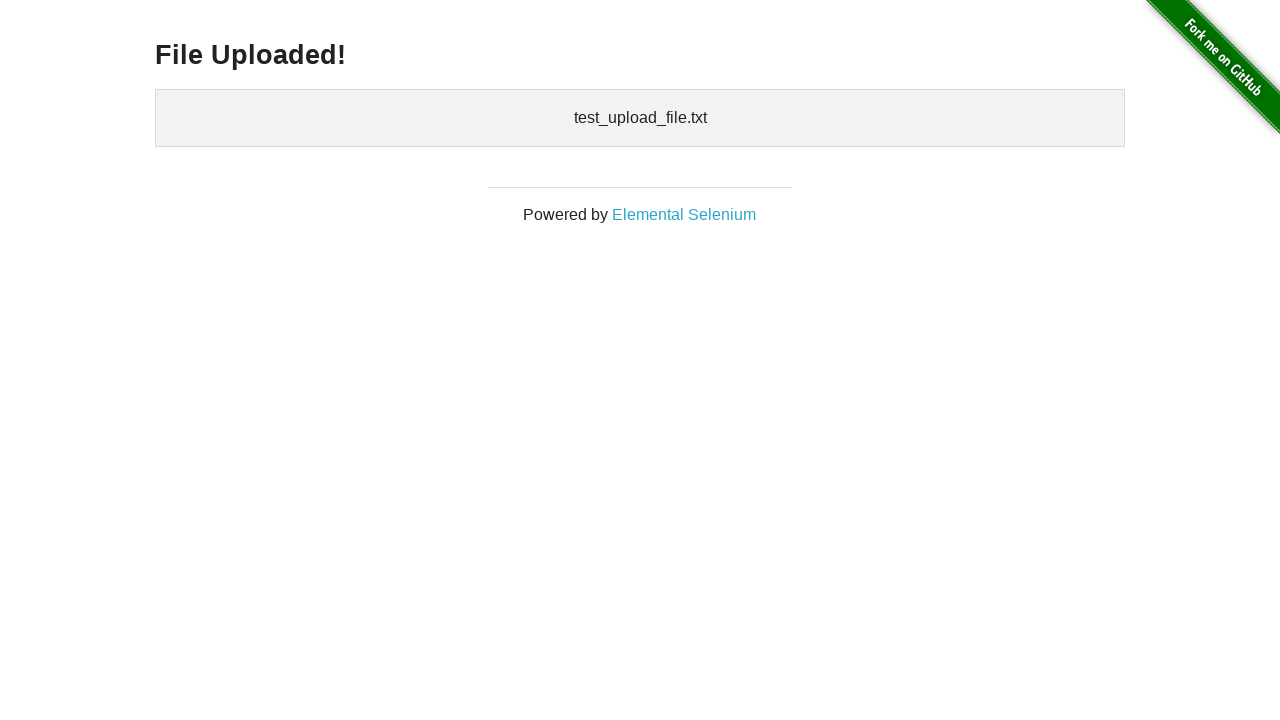

Verified upload was successful - confirmation page loaded
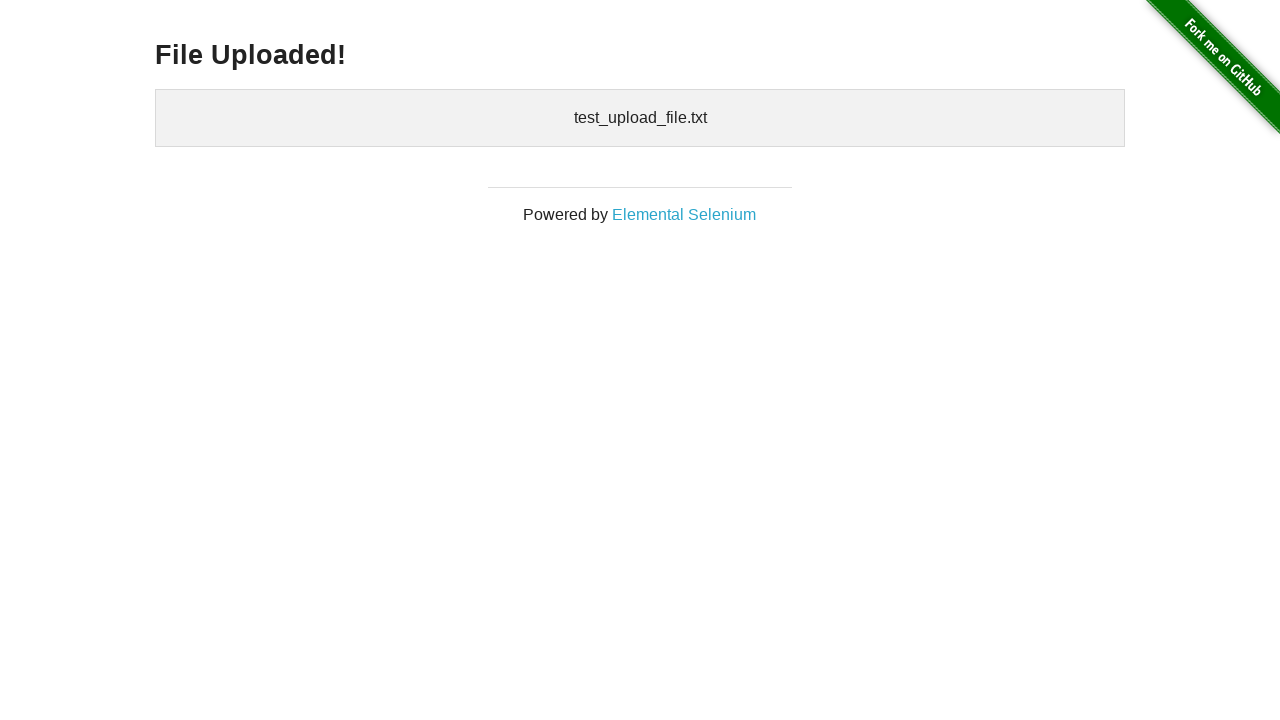

Cleaned up temporary test file
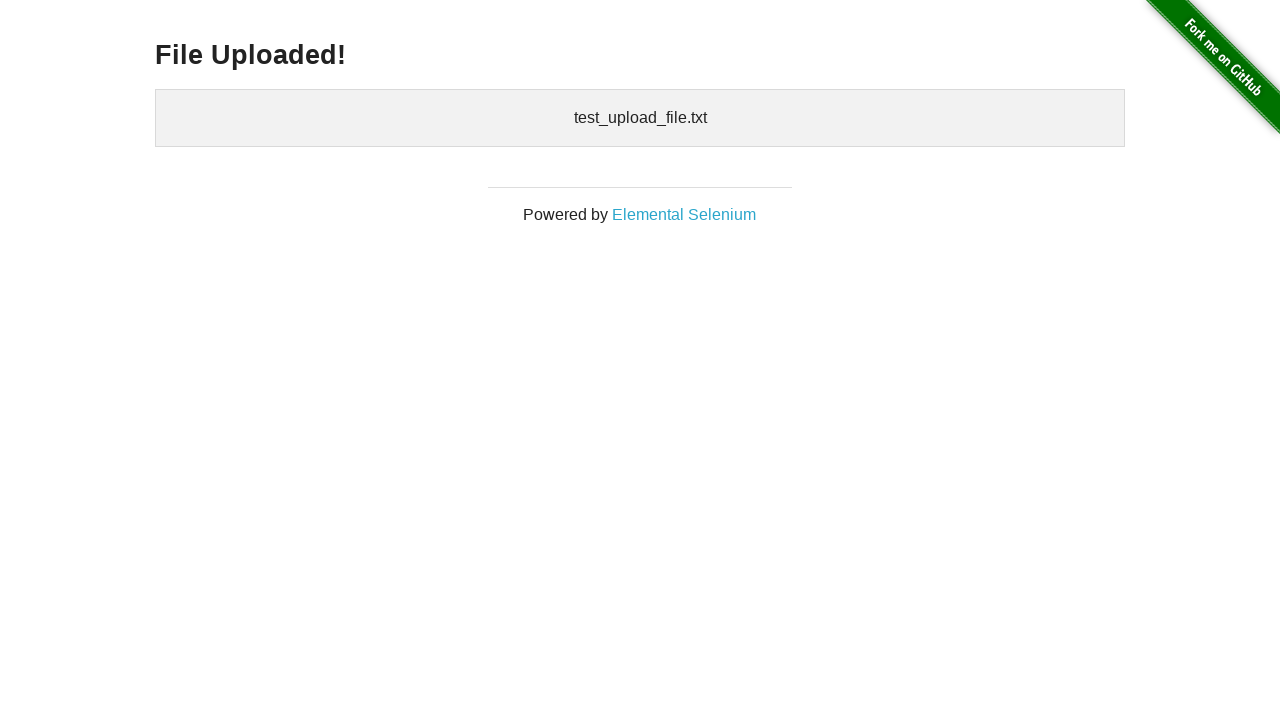

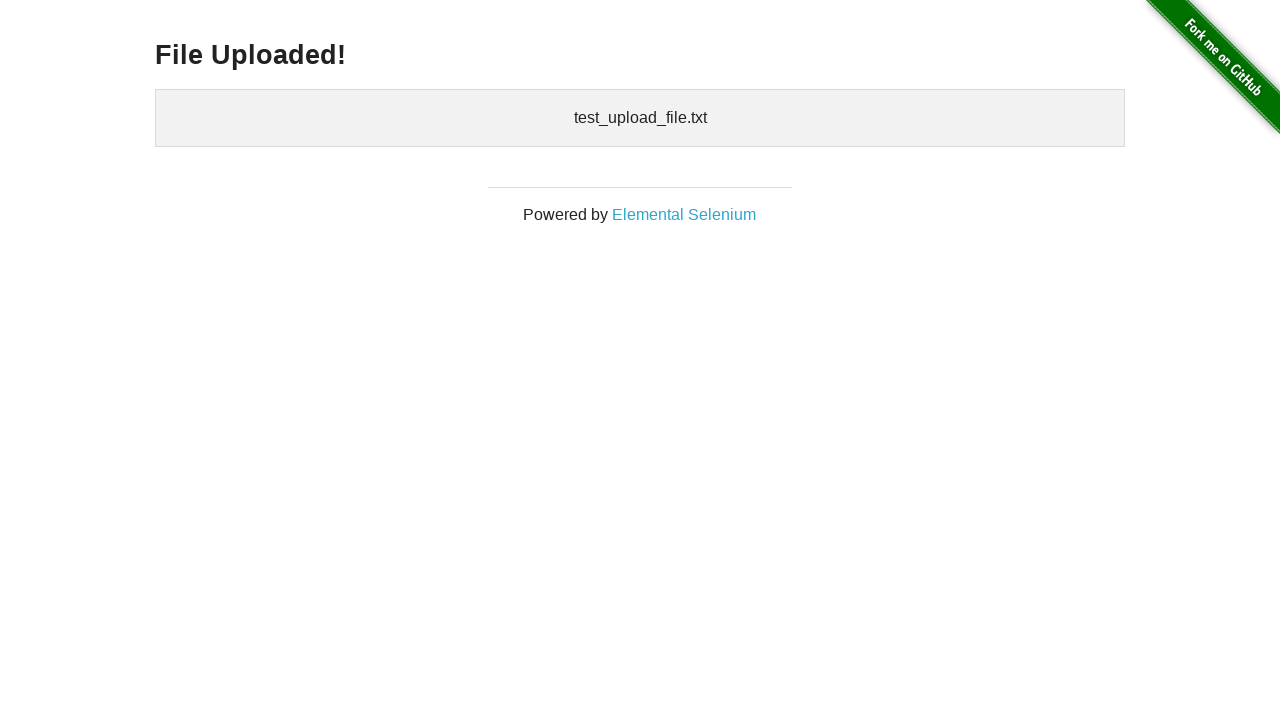